Tests a wait scenario by waiting for a "verify" button to become clickable, clicking it, and verifying that a success message appears

Starting URL: http://suninjuly.github.io/wait2.html

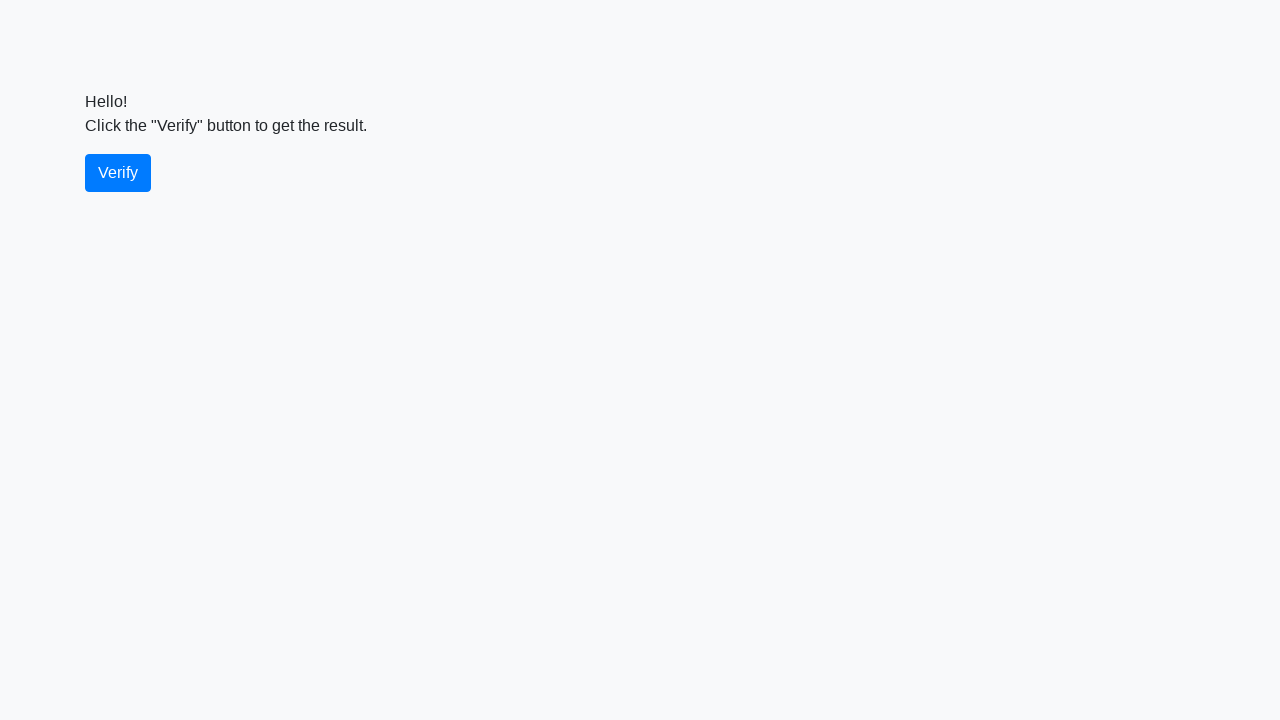

Waited for verify button to become visible
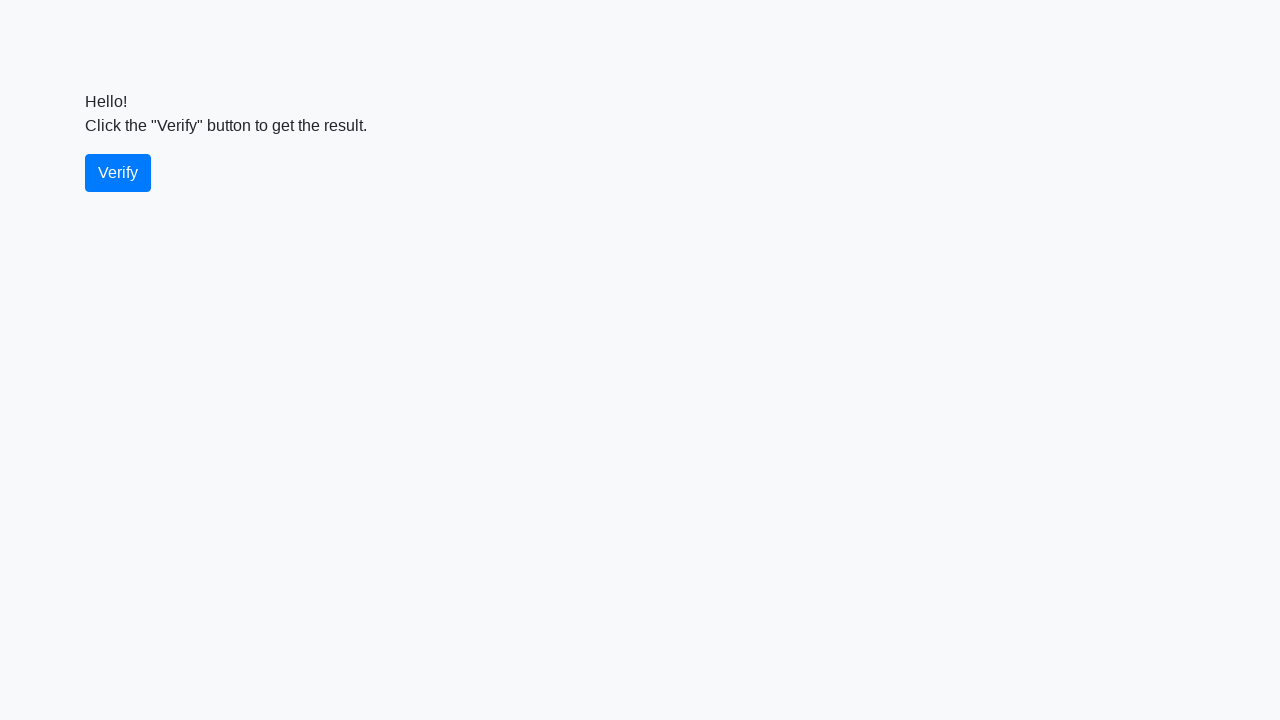

Clicked the verify button at (118, 173) on #verify
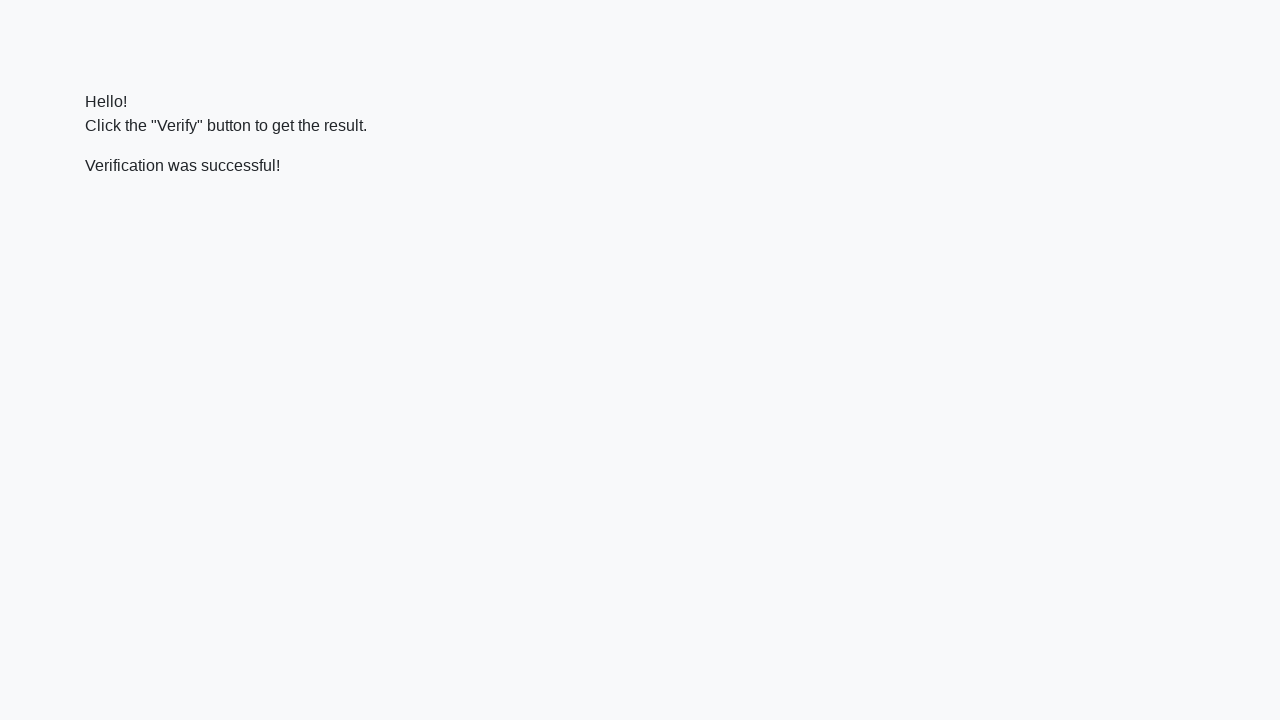

Located the verify message element
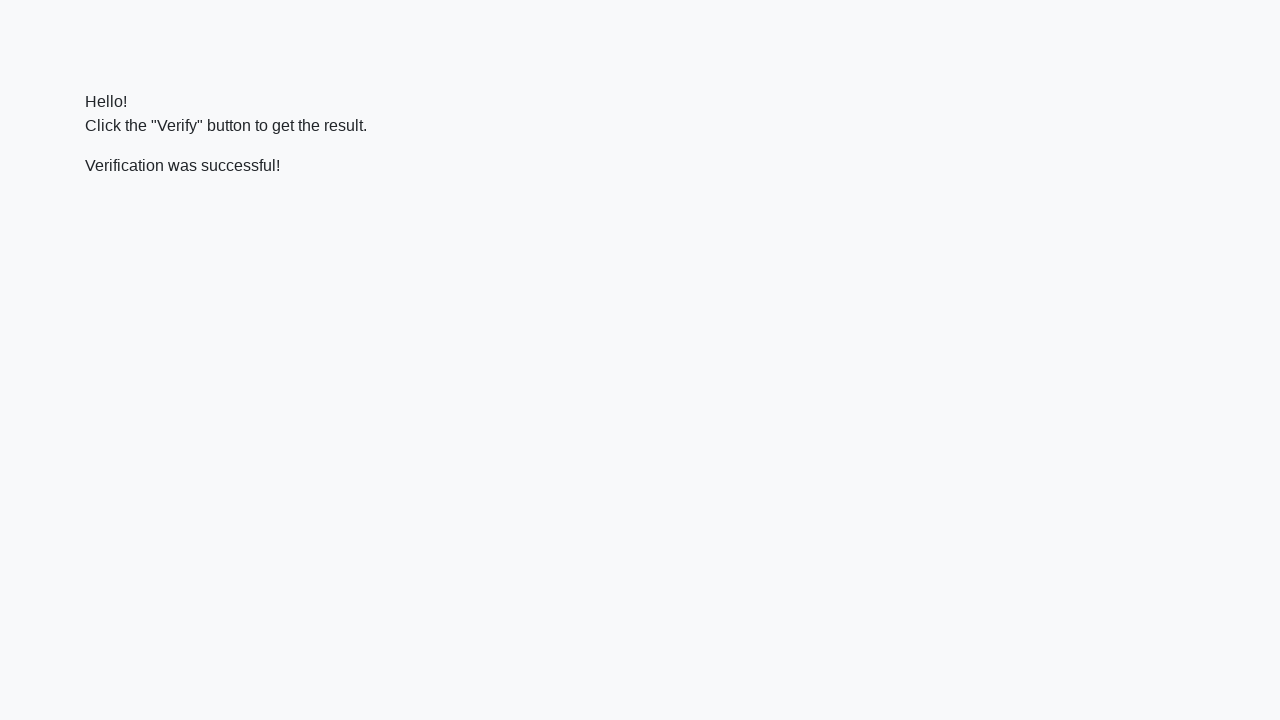

Success message appeared
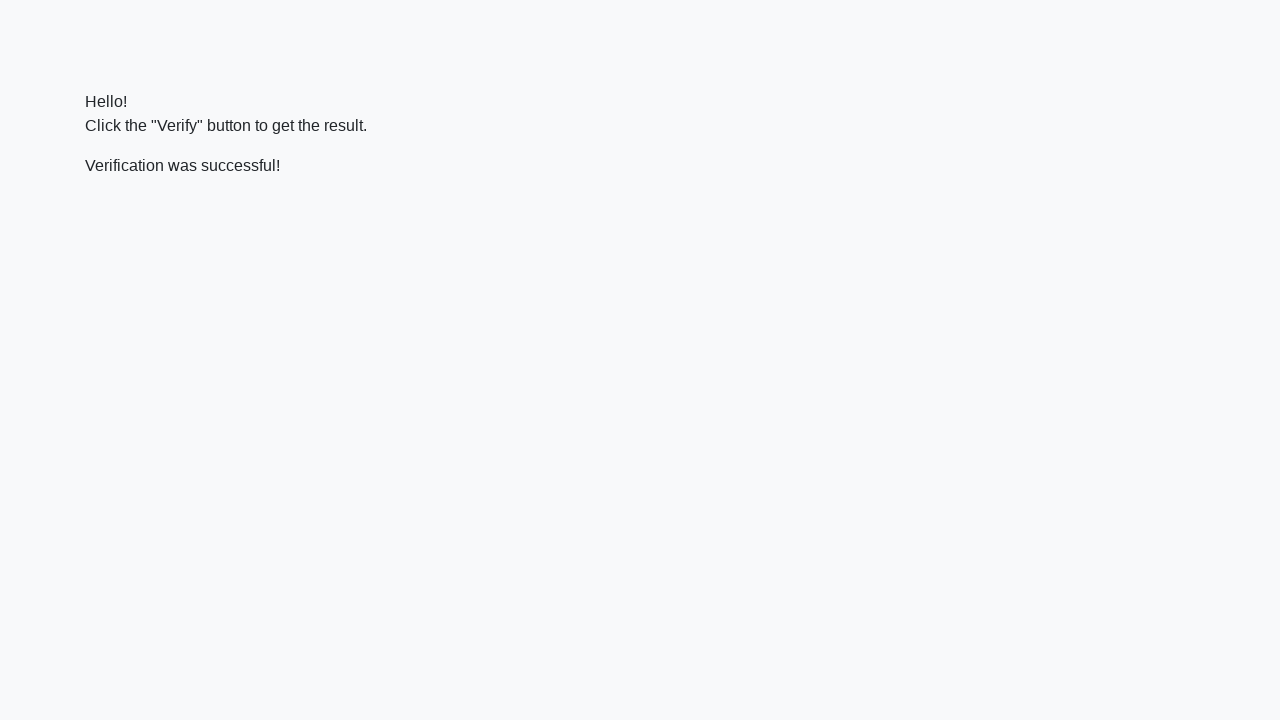

Verified that success message contains 'successful'
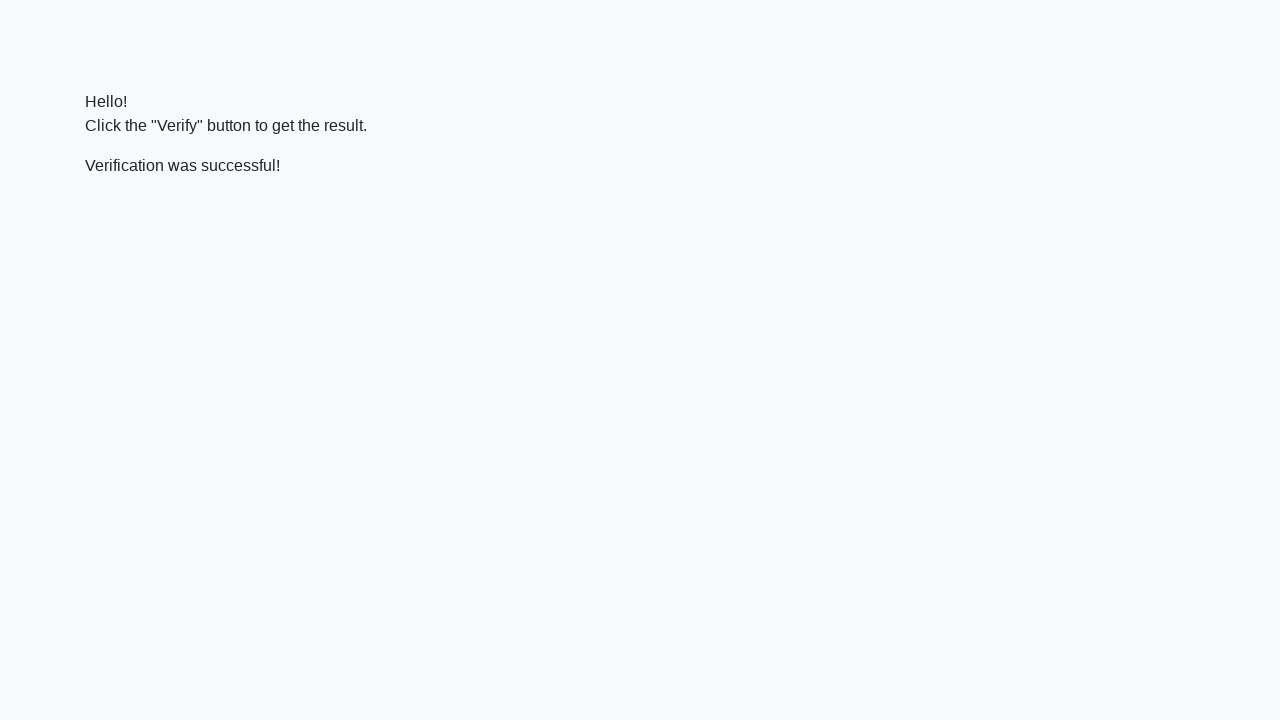

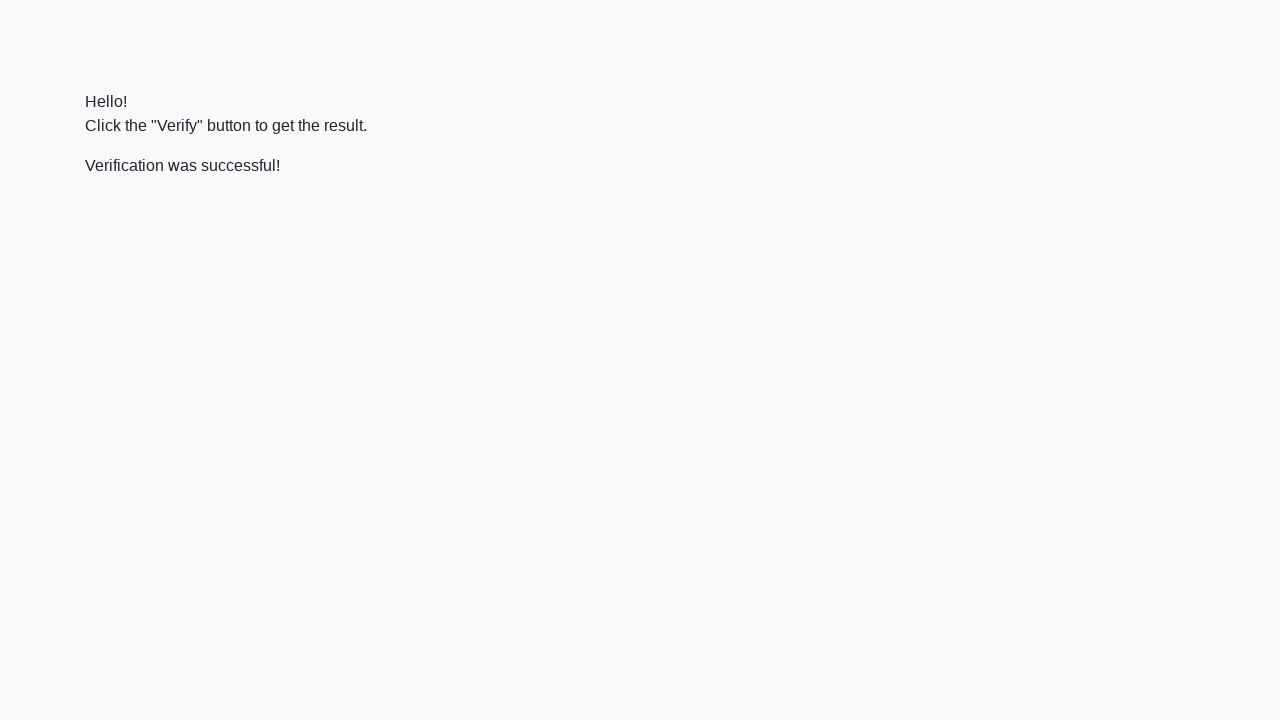